Test login with empty password field by attempting to login with only username

Starting URL: https://www.saucedemo.com/

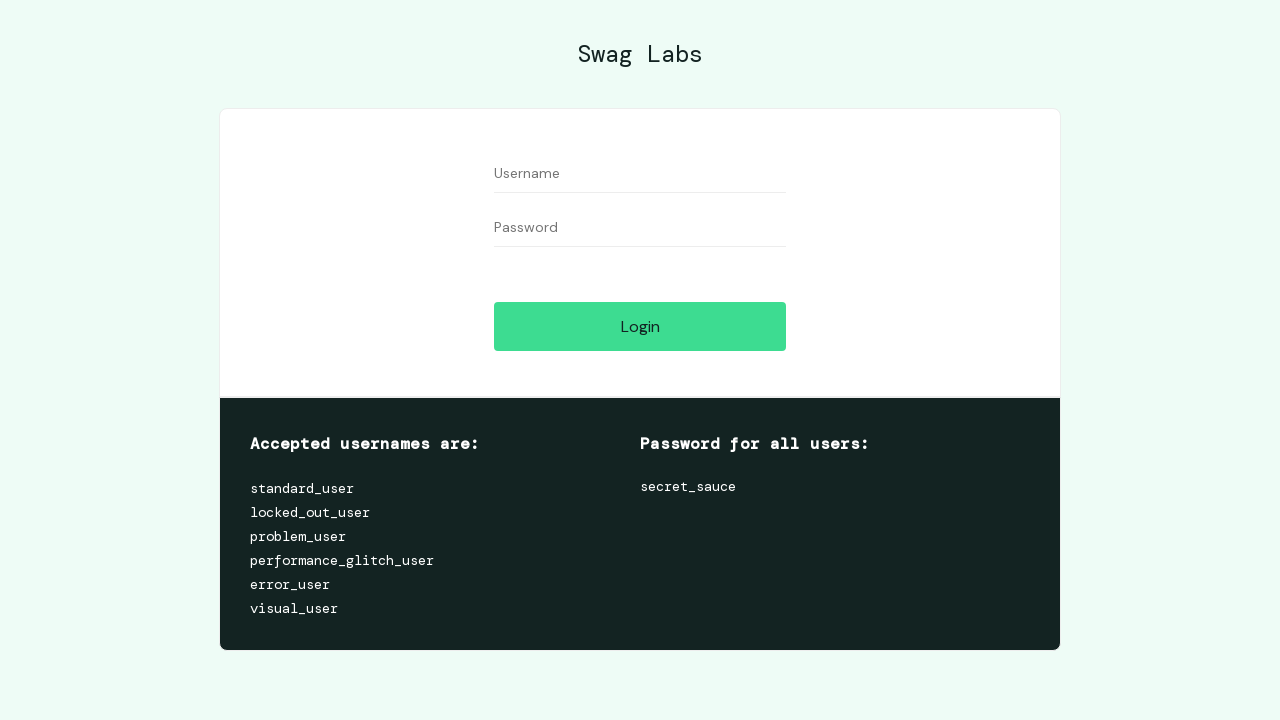

Filled username field with 'standard_user' on input[data-test='username']
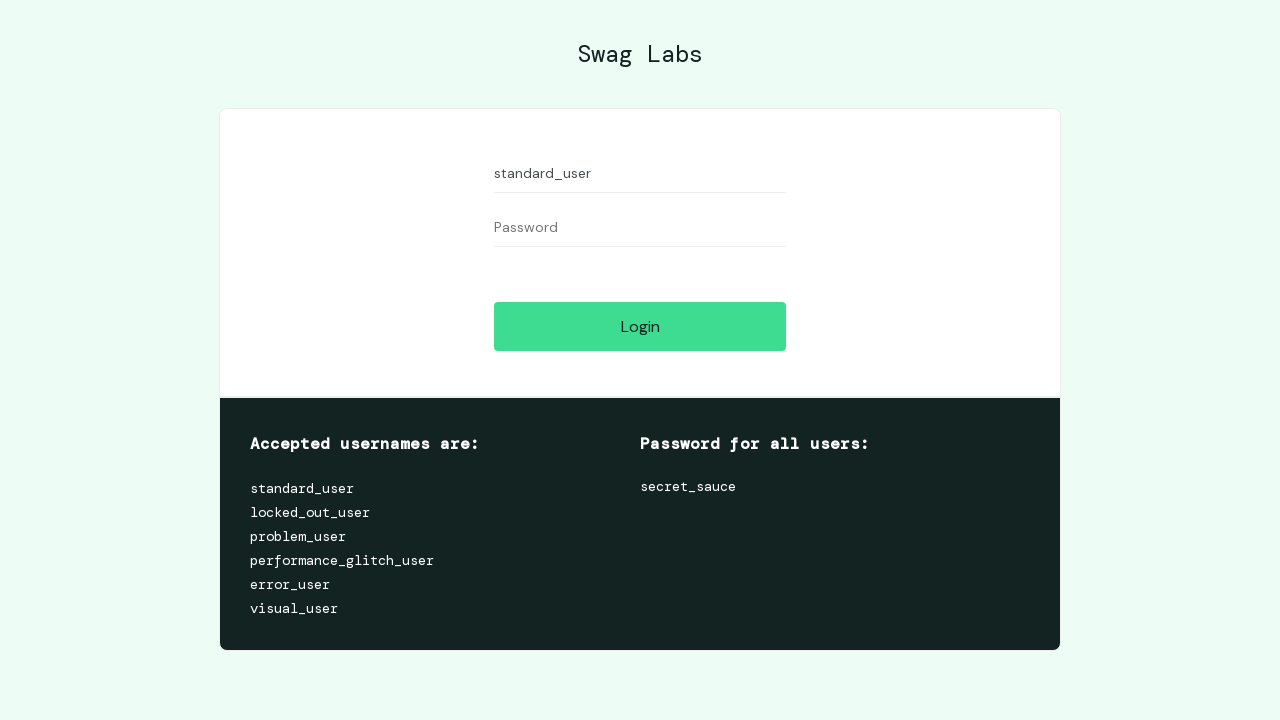

Left password field empty on input[data-test='password']
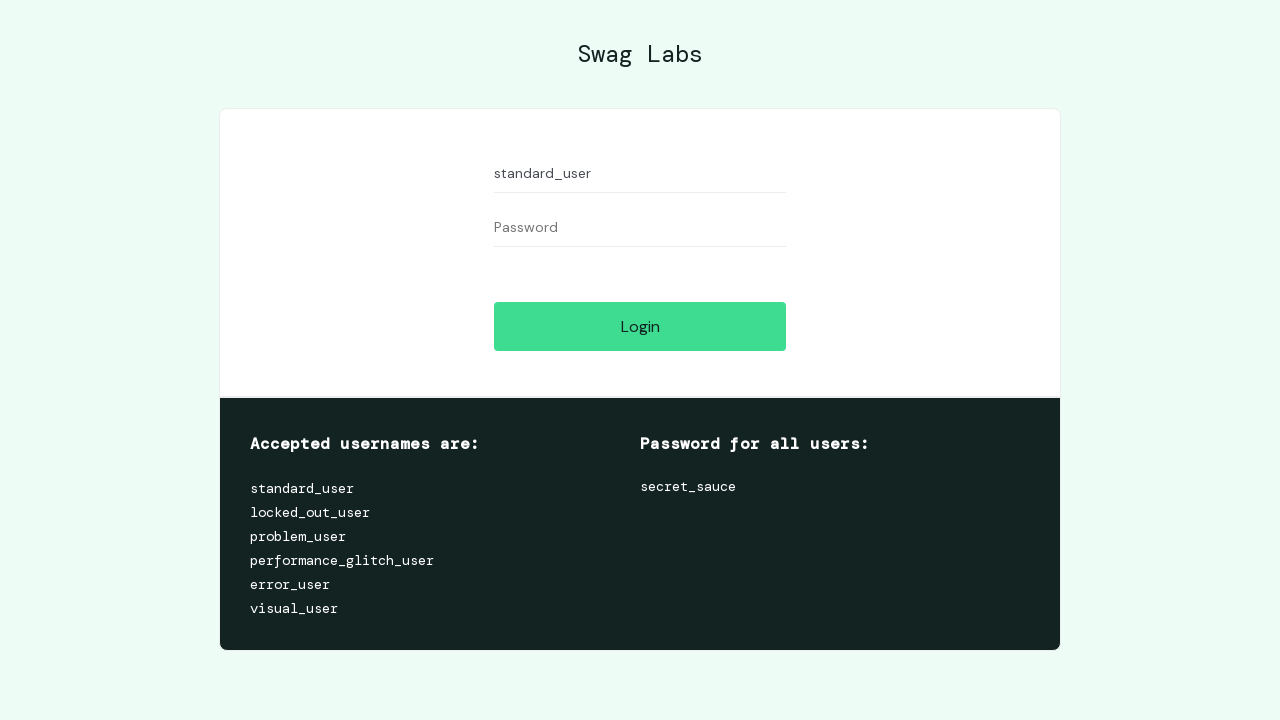

Clicked login button with empty password at (640, 326) on input[data-test='login-button']
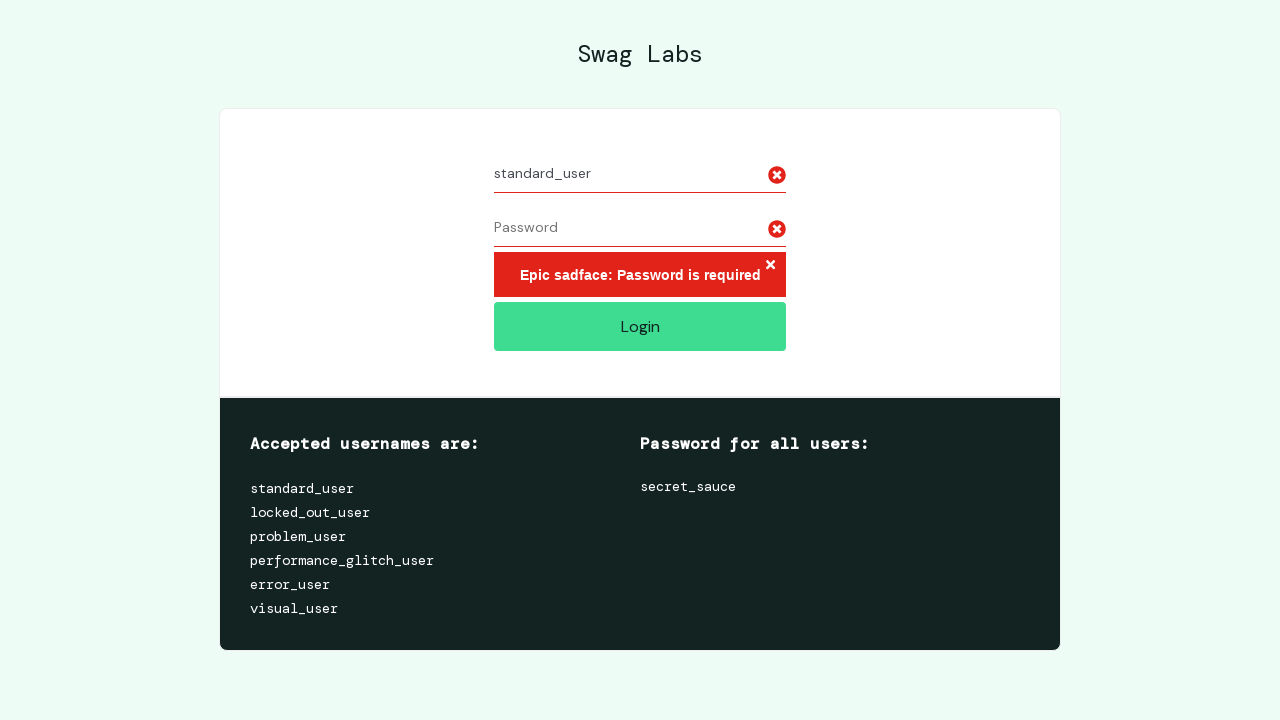

Error message appeared on page
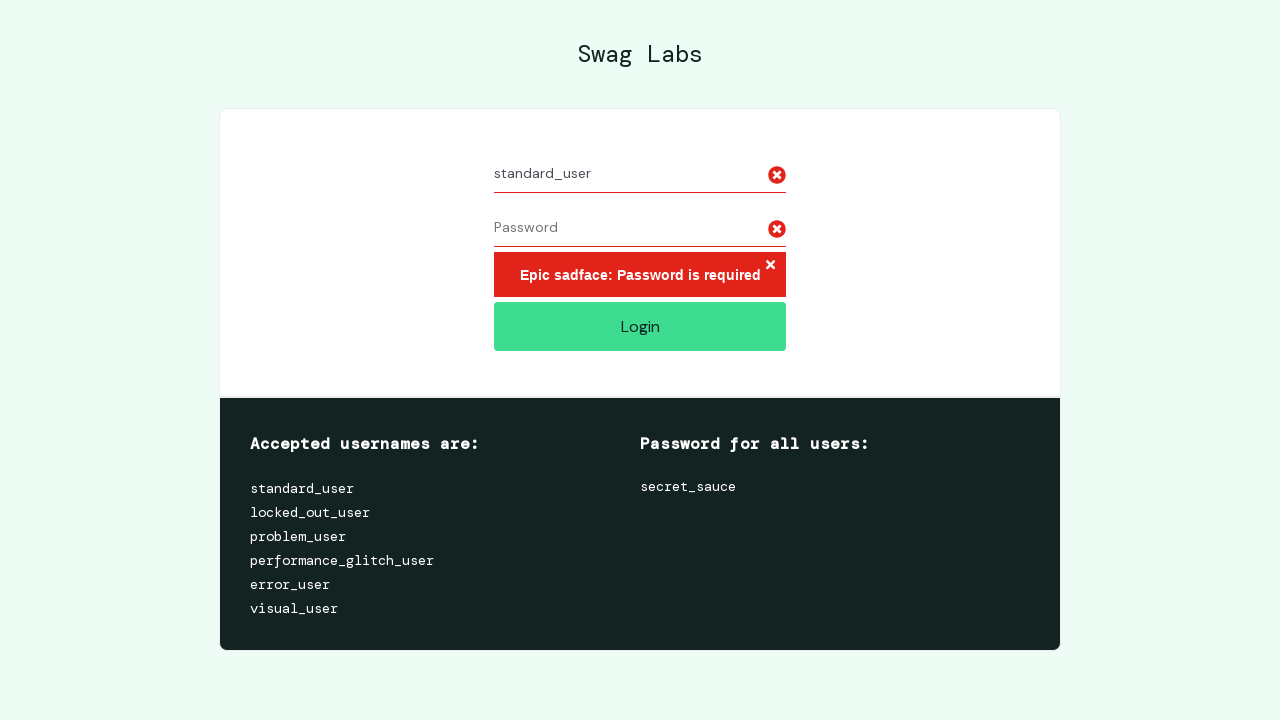

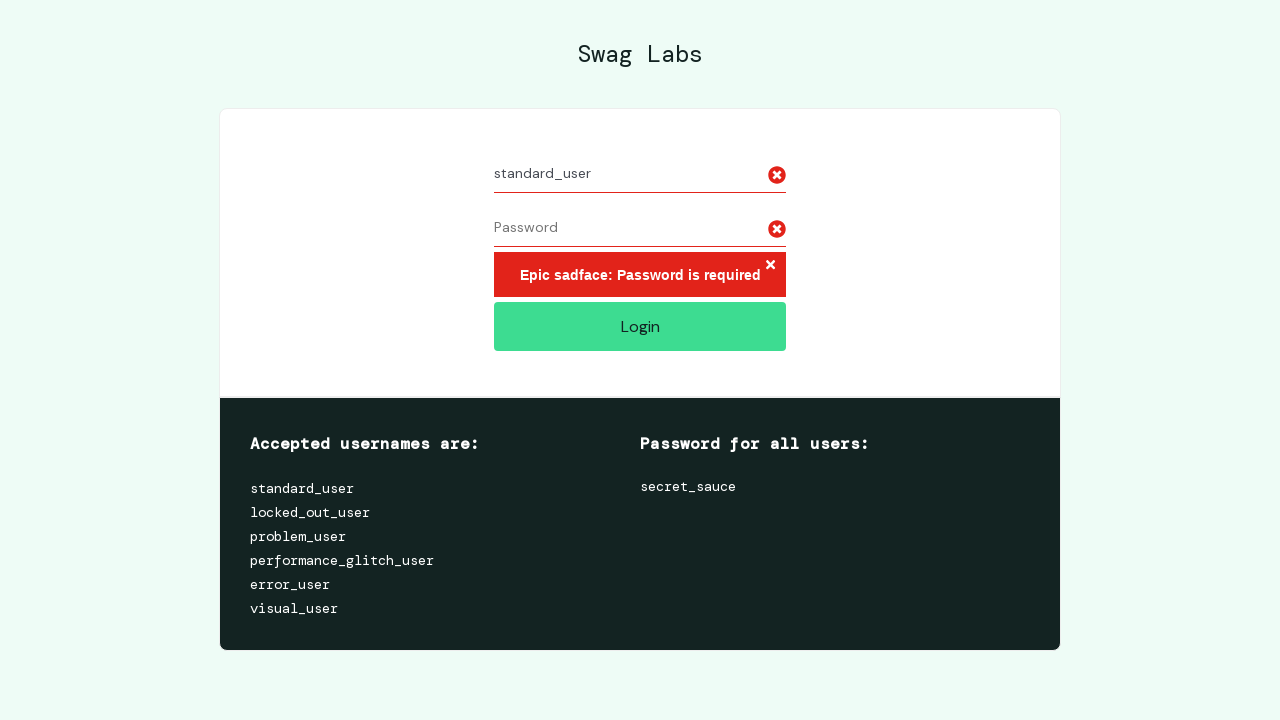